Tests the text box form on demoqa.com by filling in name, email, current address, and permanent address fields, then submitting the form.

Starting URL: http://demoqa.com/text-box/

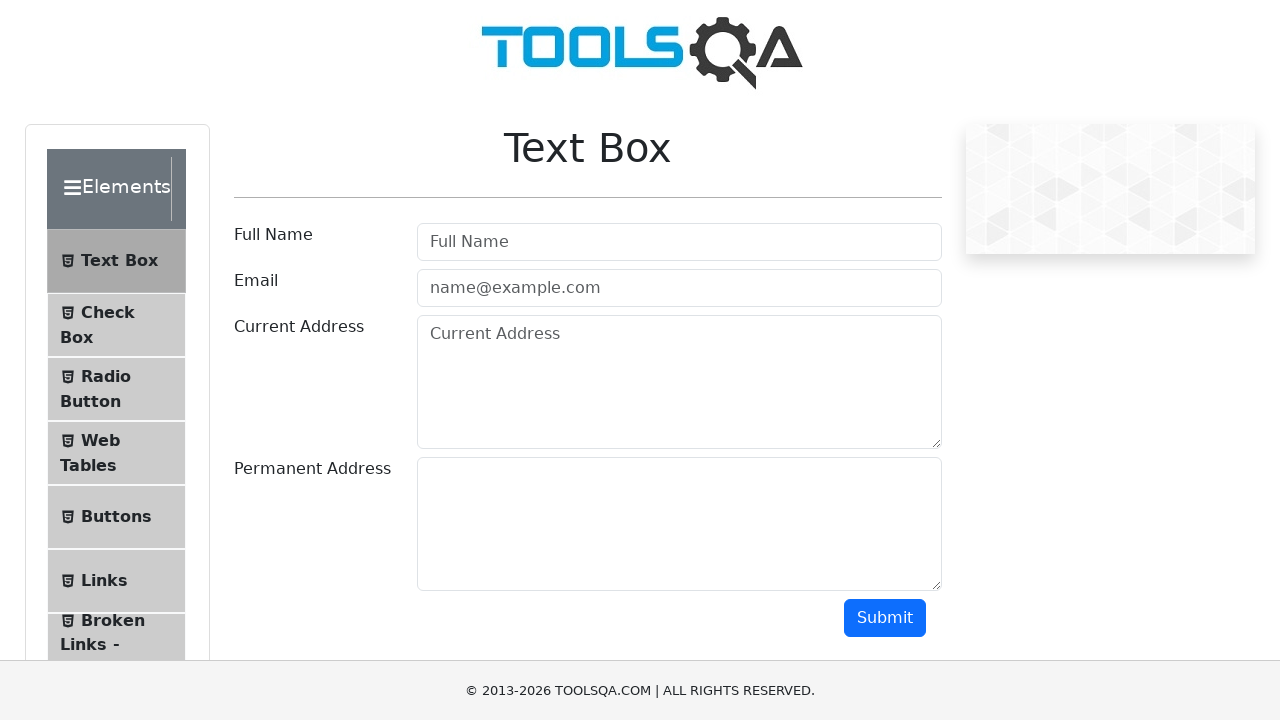

Filled name field with 'Adam Abshire' on #userName
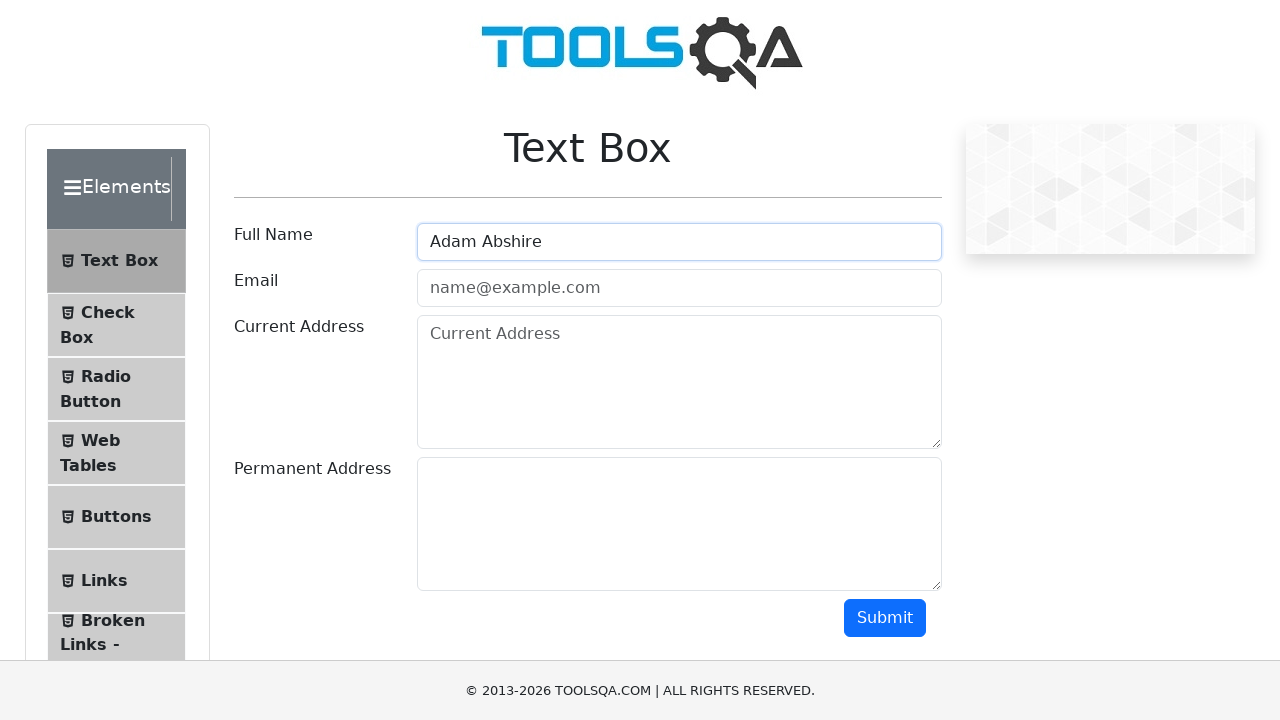

Filled email field with 'adam.abshire@gmail.com' on #userEmail
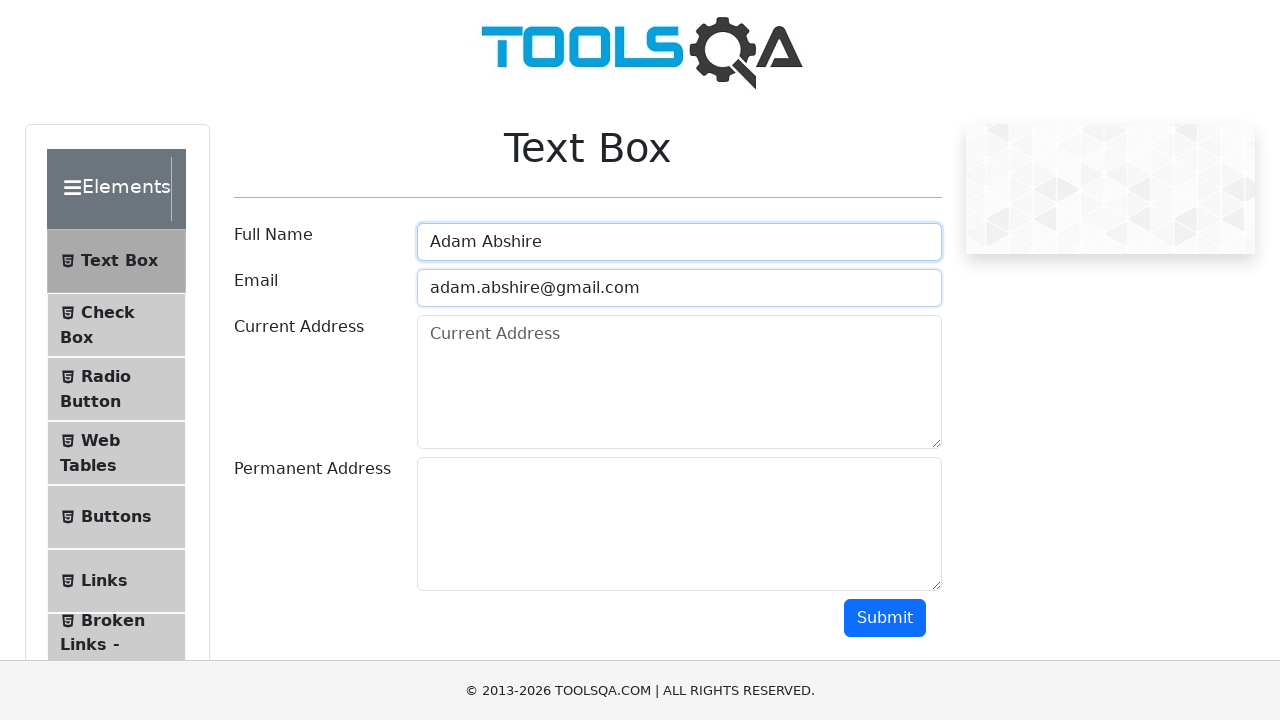

Filled current address field with '1 West Pratt Street Baltimore MD 21201' on #currentAddress
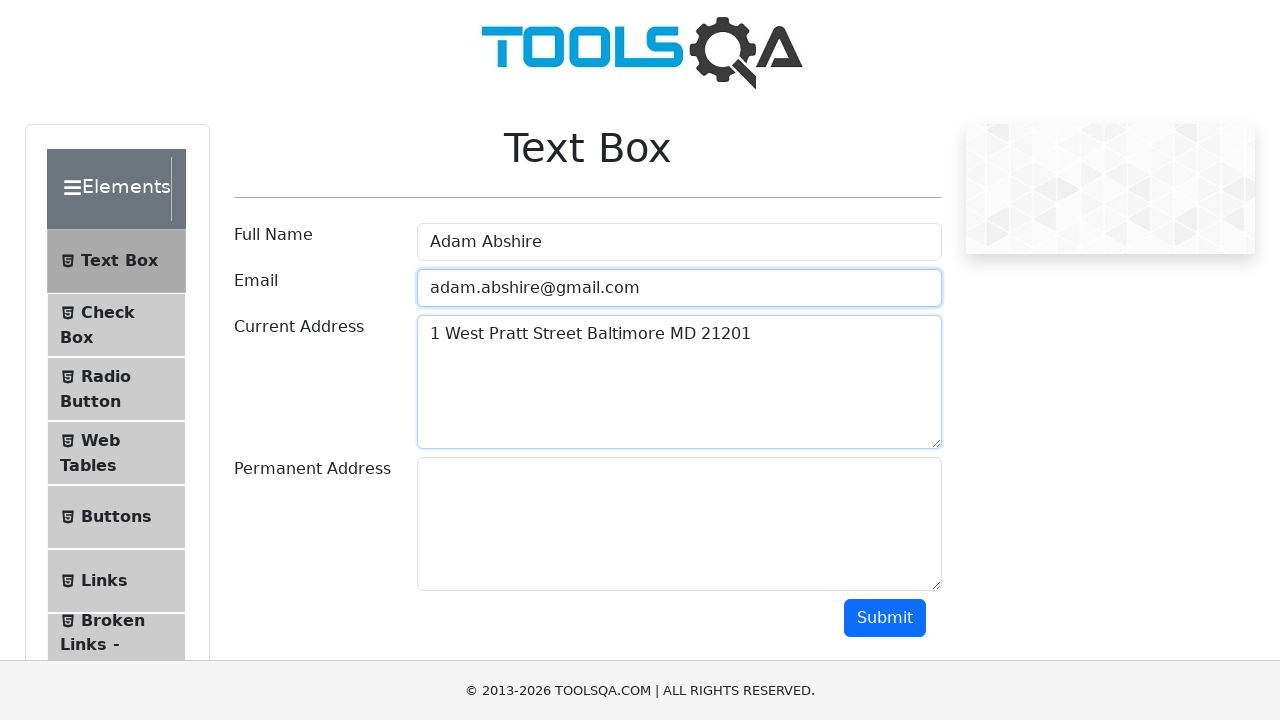

Filled permanent address field with '10 Mt. Washington Blvd Baltimore MD 21202' on #permanentAddress
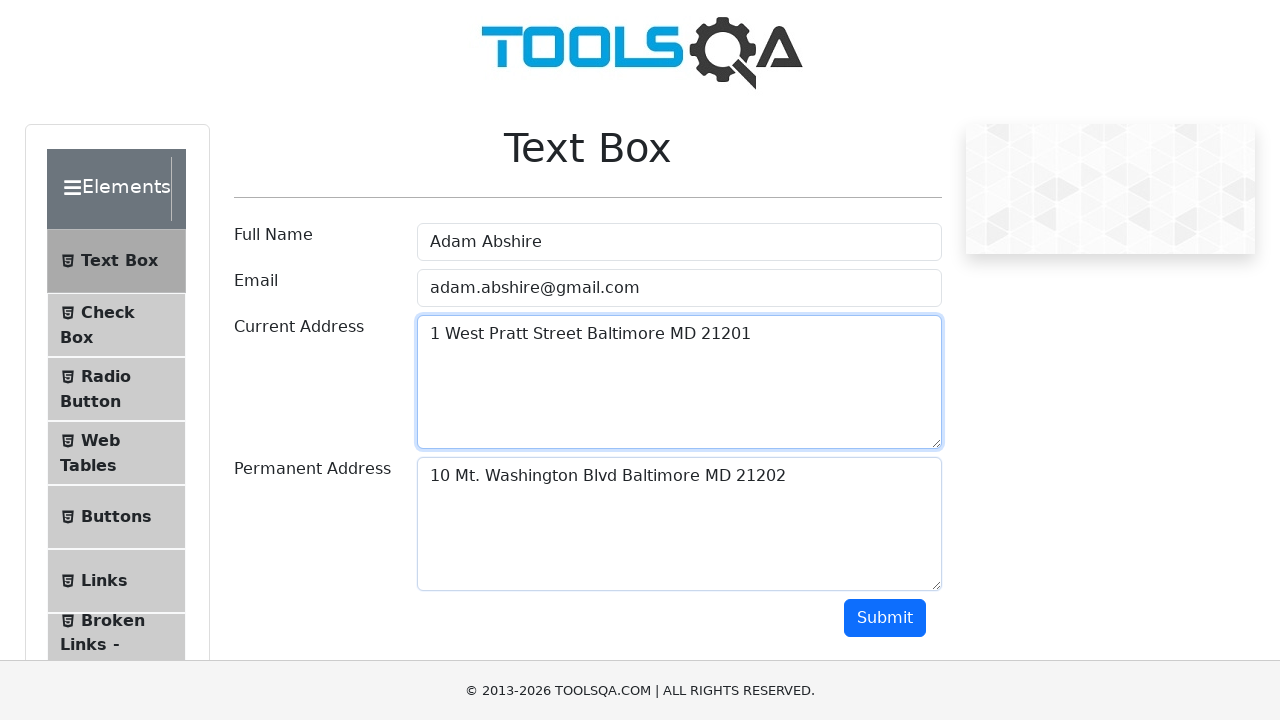

Clicked submit button to submit the form at (885, 618) on #submit
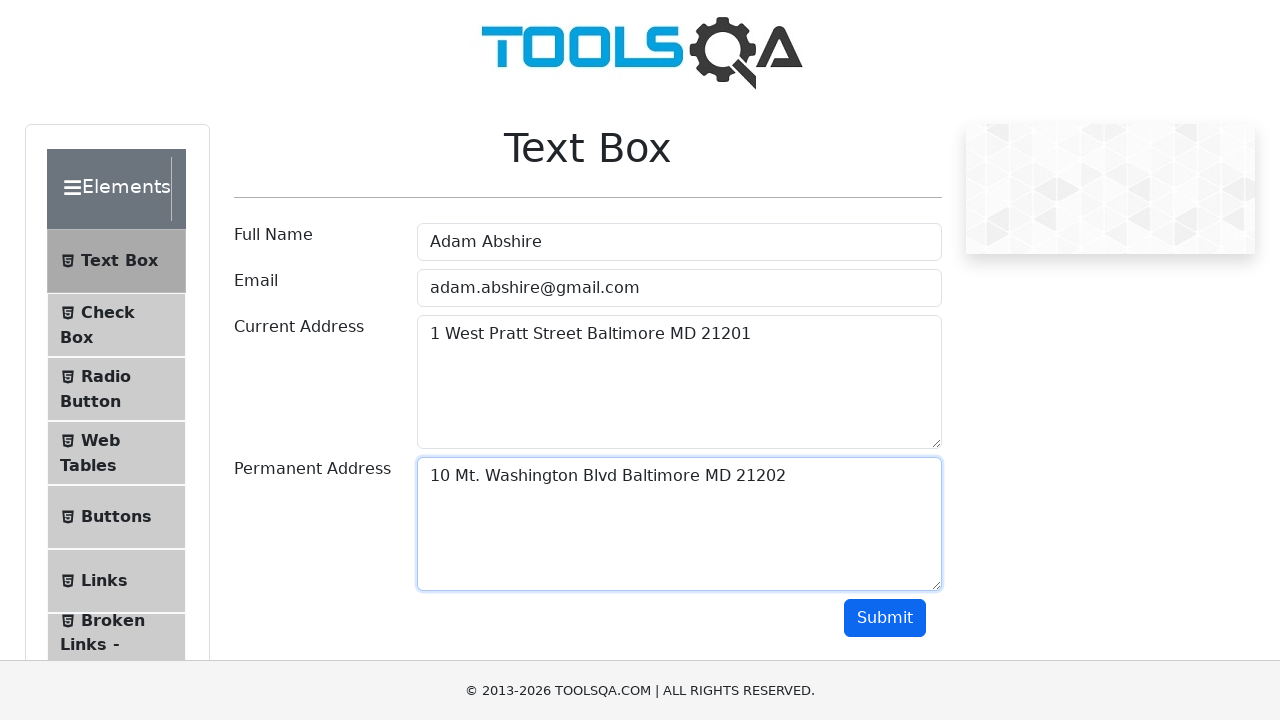

Form submission output appeared
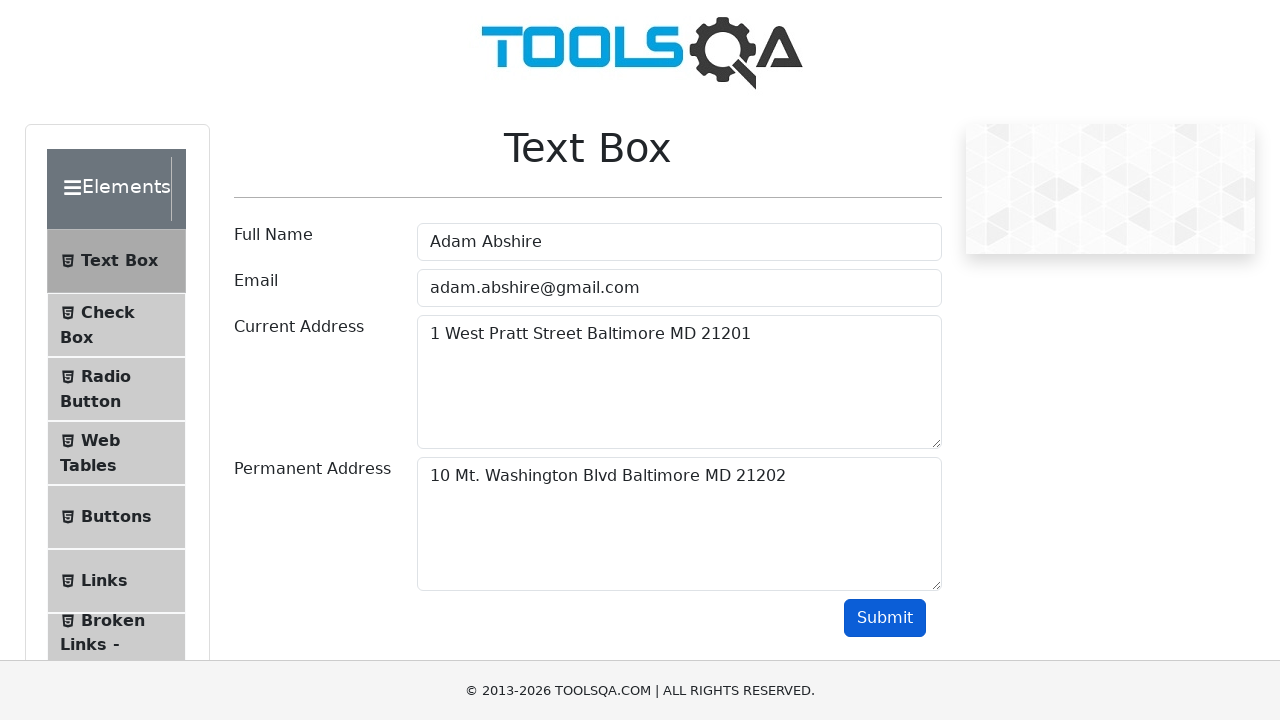

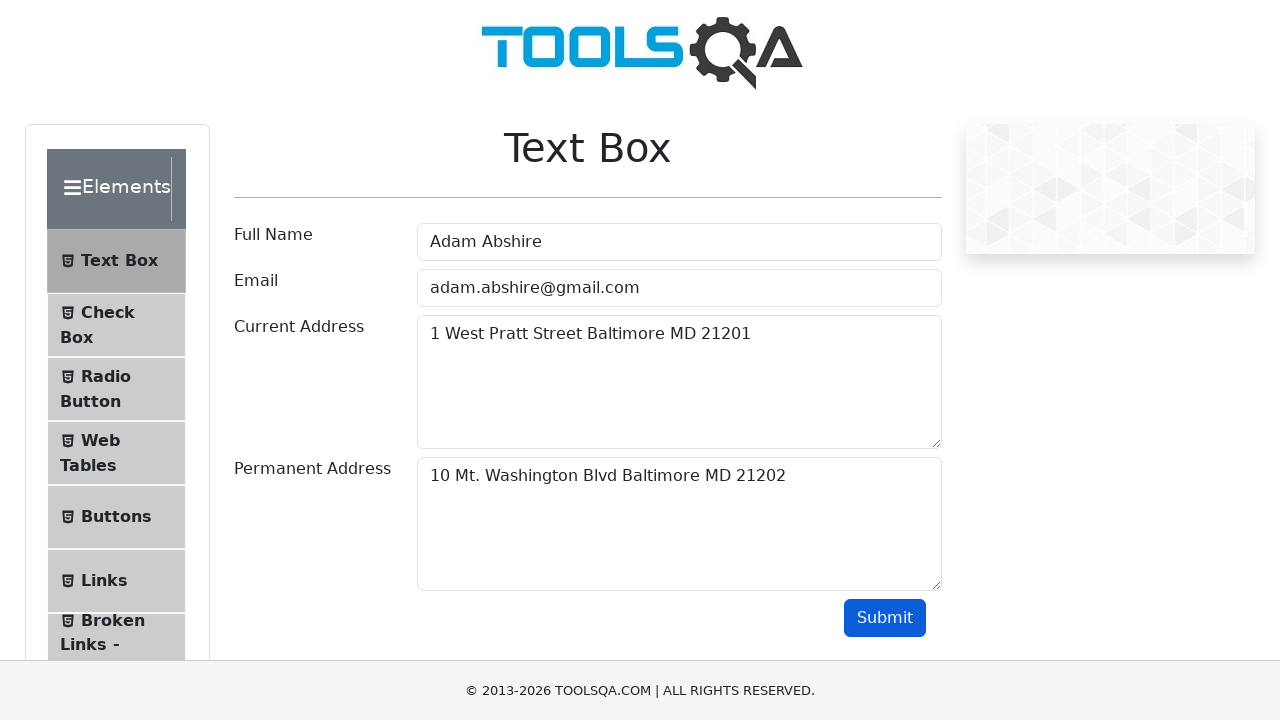